Tests clicking the Right button in the button group

Starting URL: https://formy-project.herokuapp.com/buttons

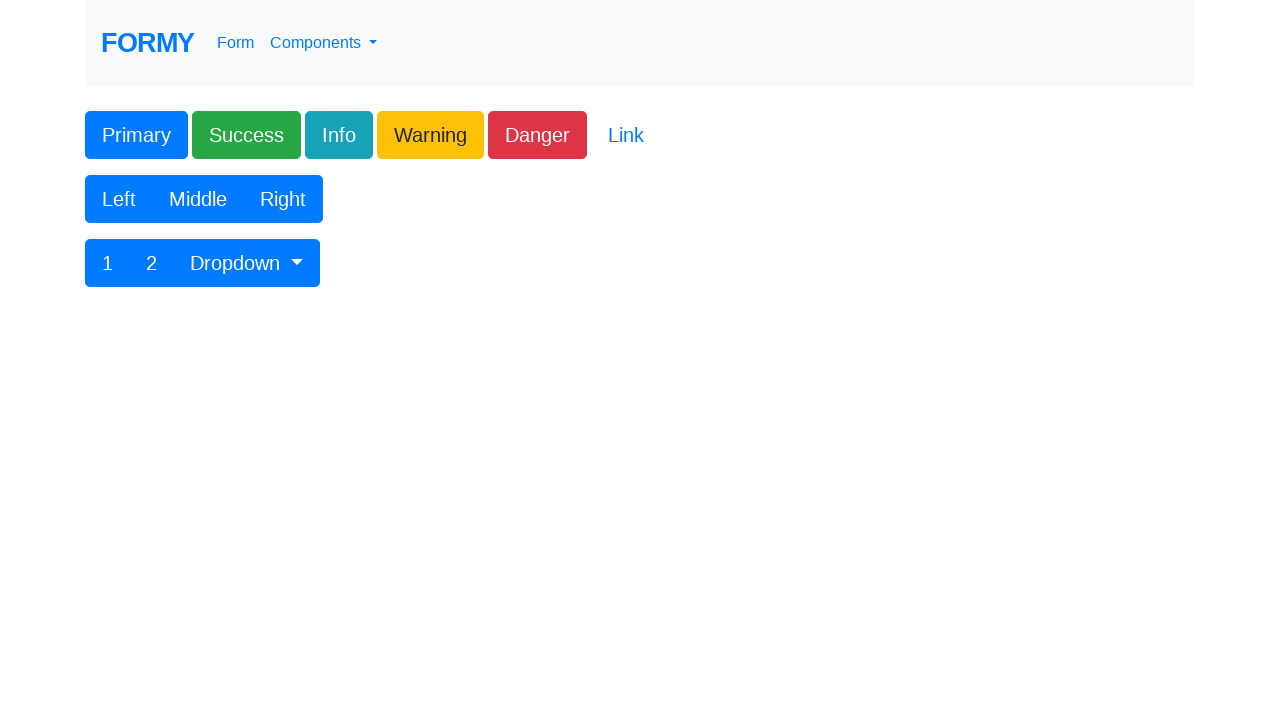

Navigated to Formy buttons page
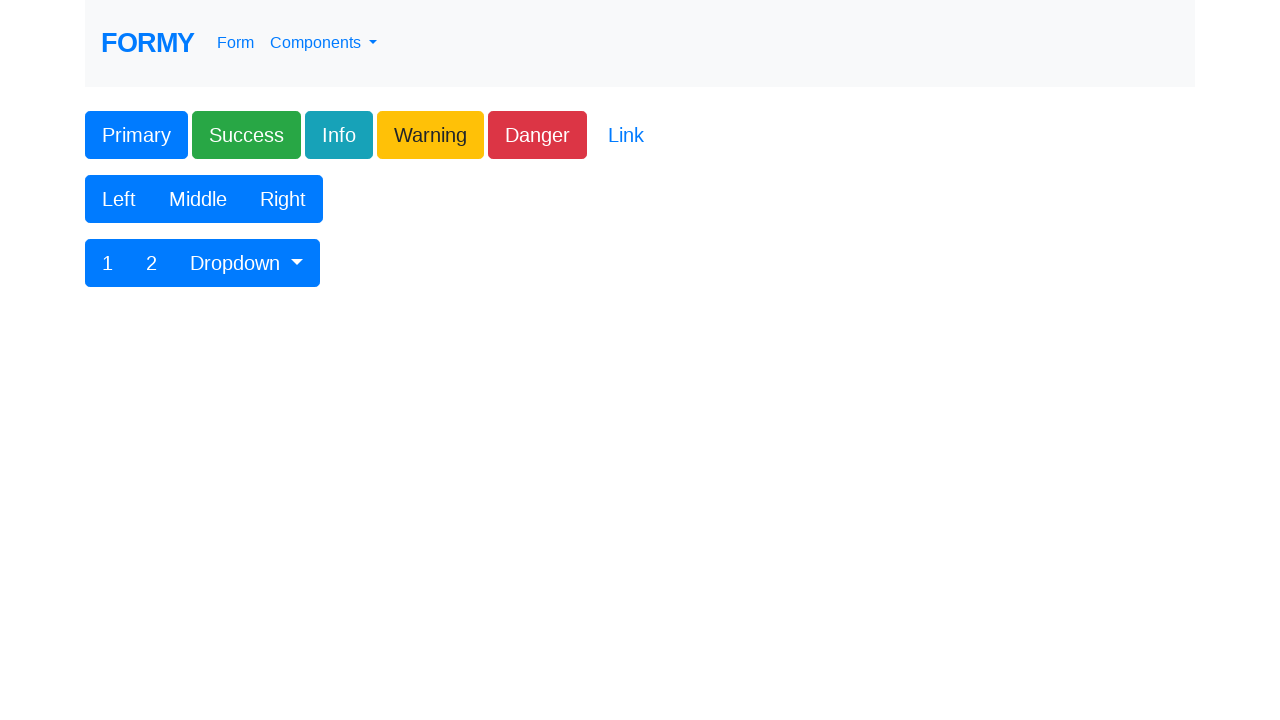

Clicked the Right button in the button group at (283, 199) on button.btn-primary:text('Right')
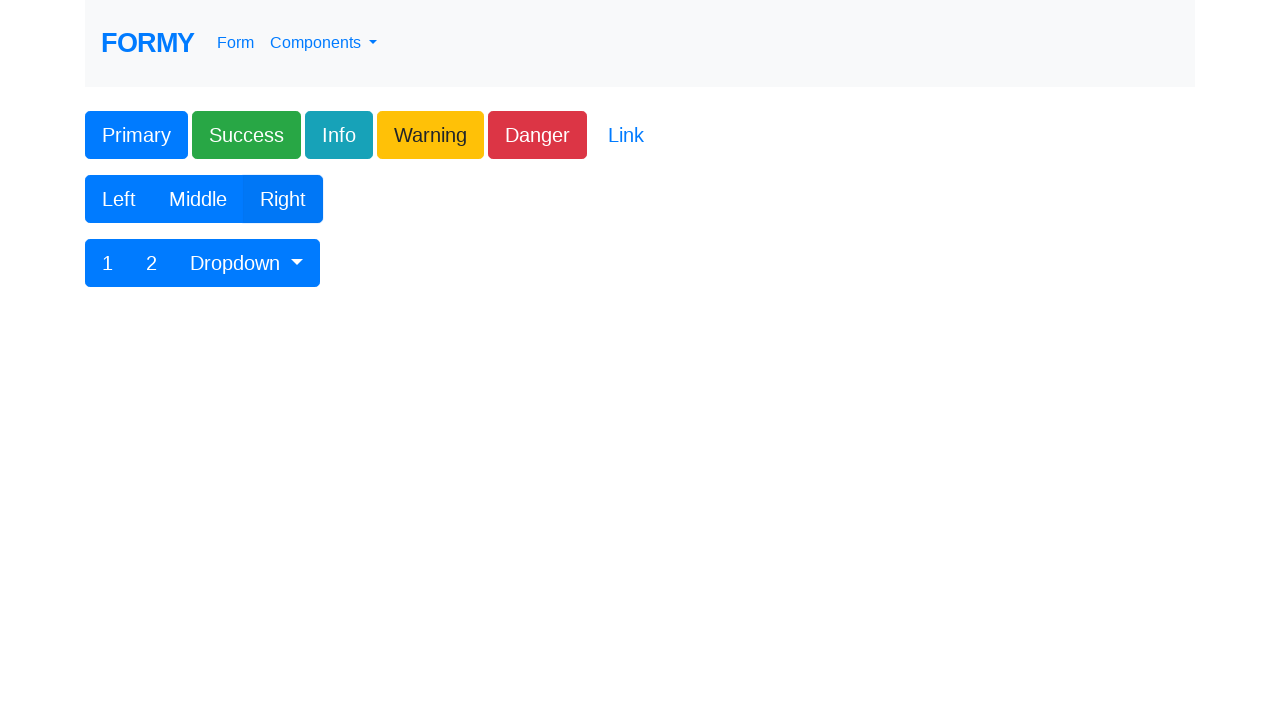

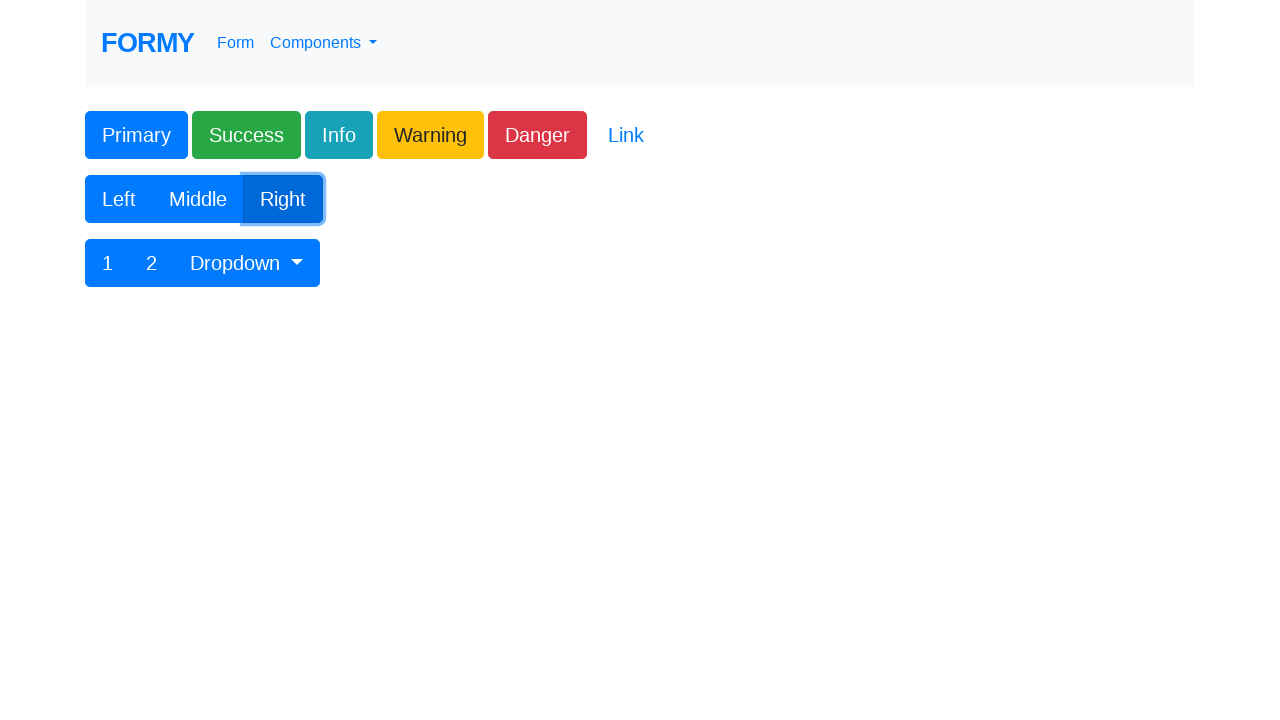